Tests reopening all completed tasks while in the Active filter

Starting URL: https://todomvc4tasj.herokuapp.com/

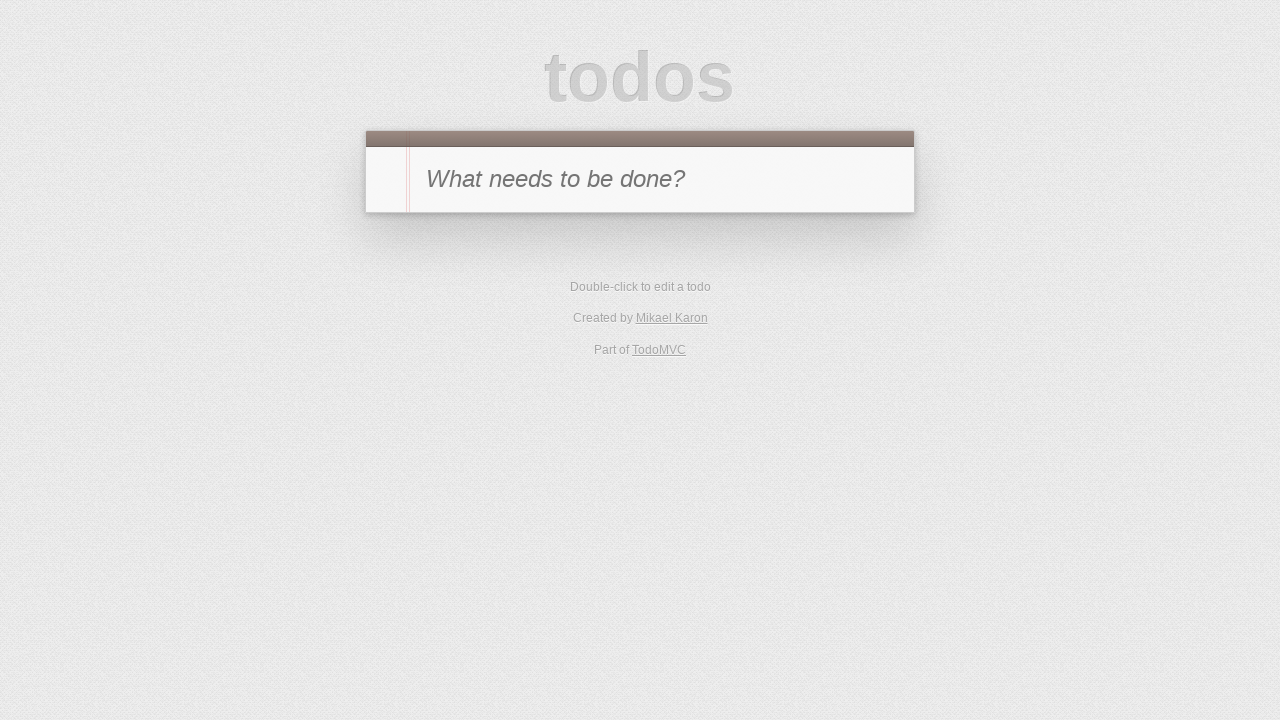

Navigated to TodoMVC application
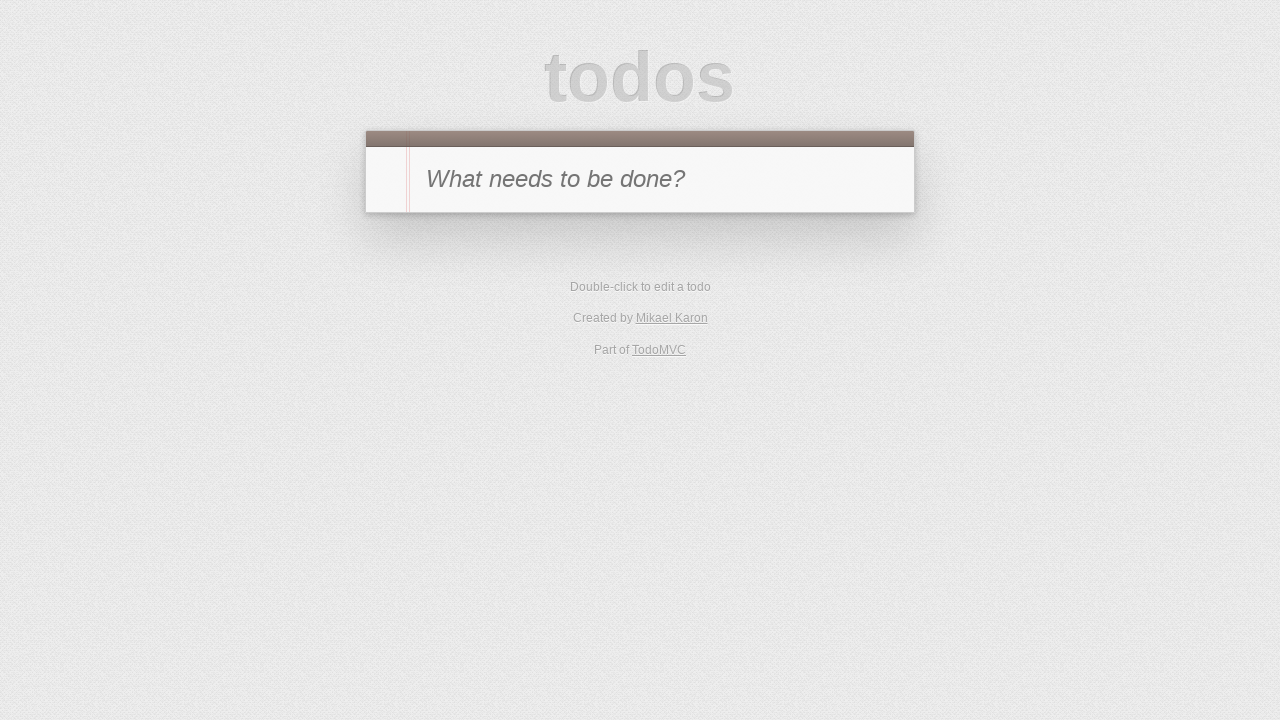

Filled new todo input with '1' on #new-todo
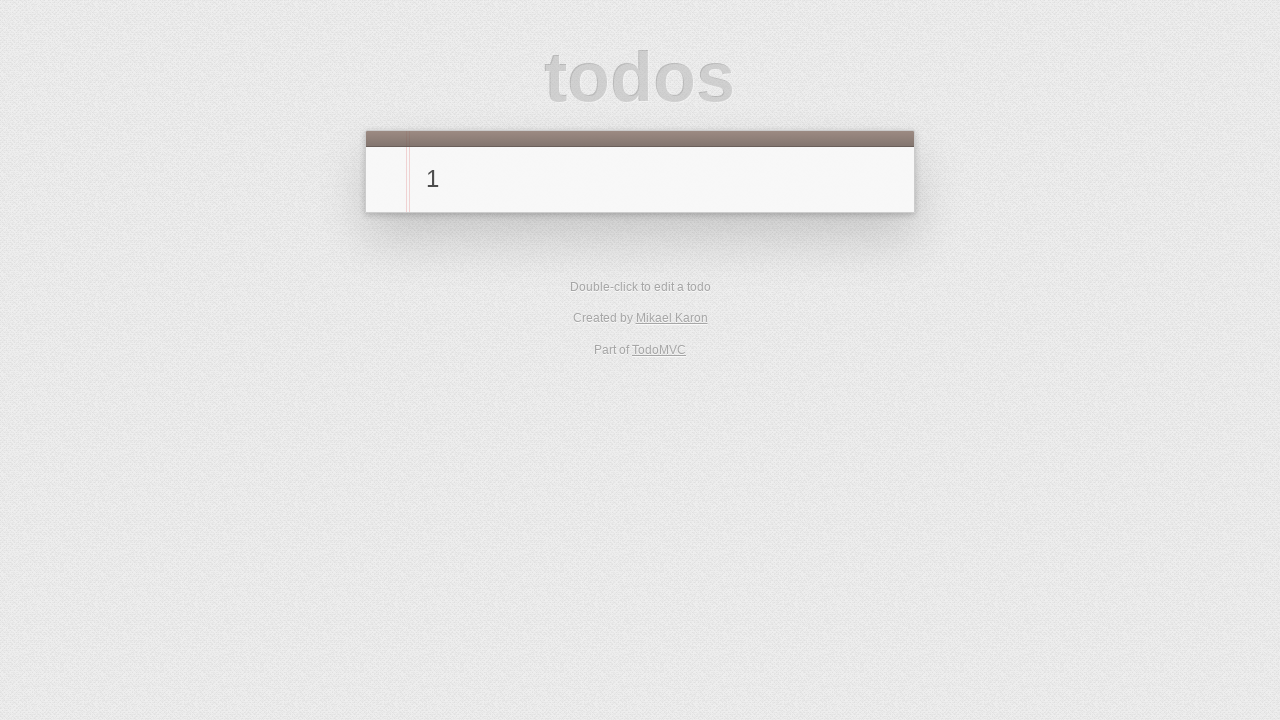

Pressed Enter to add first task on #new-todo
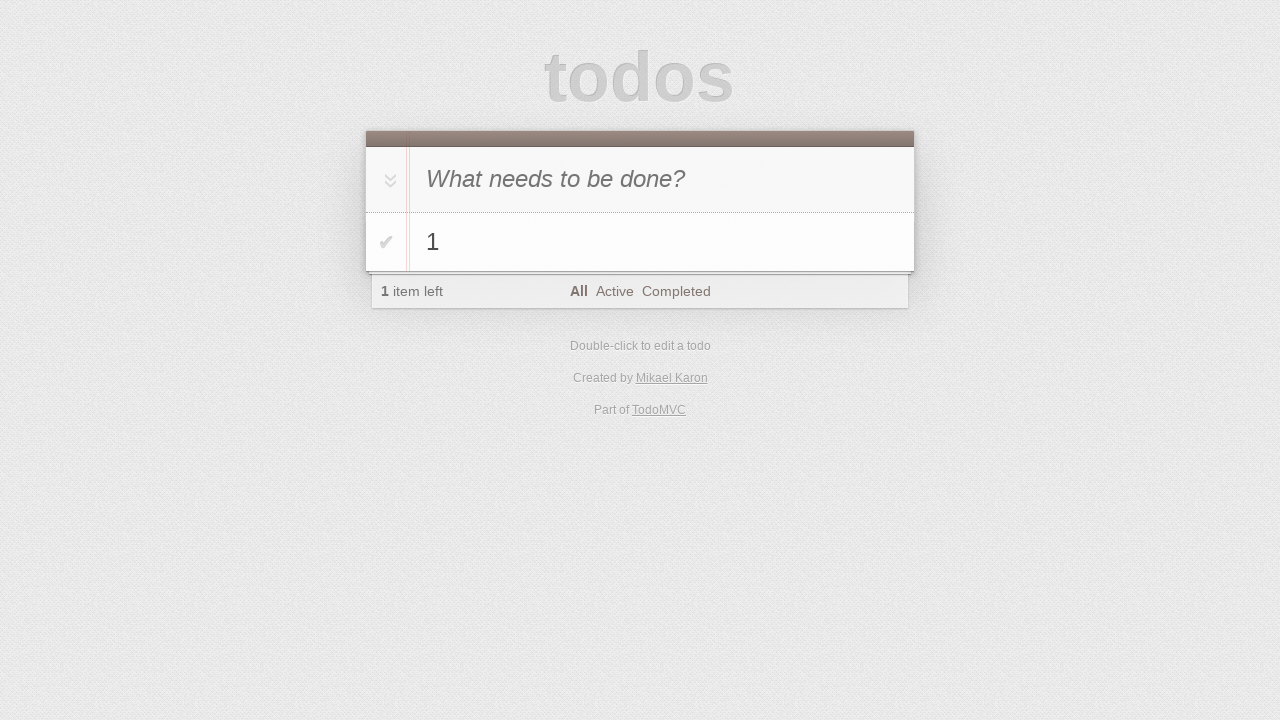

Filled new todo input with '2' on #new-todo
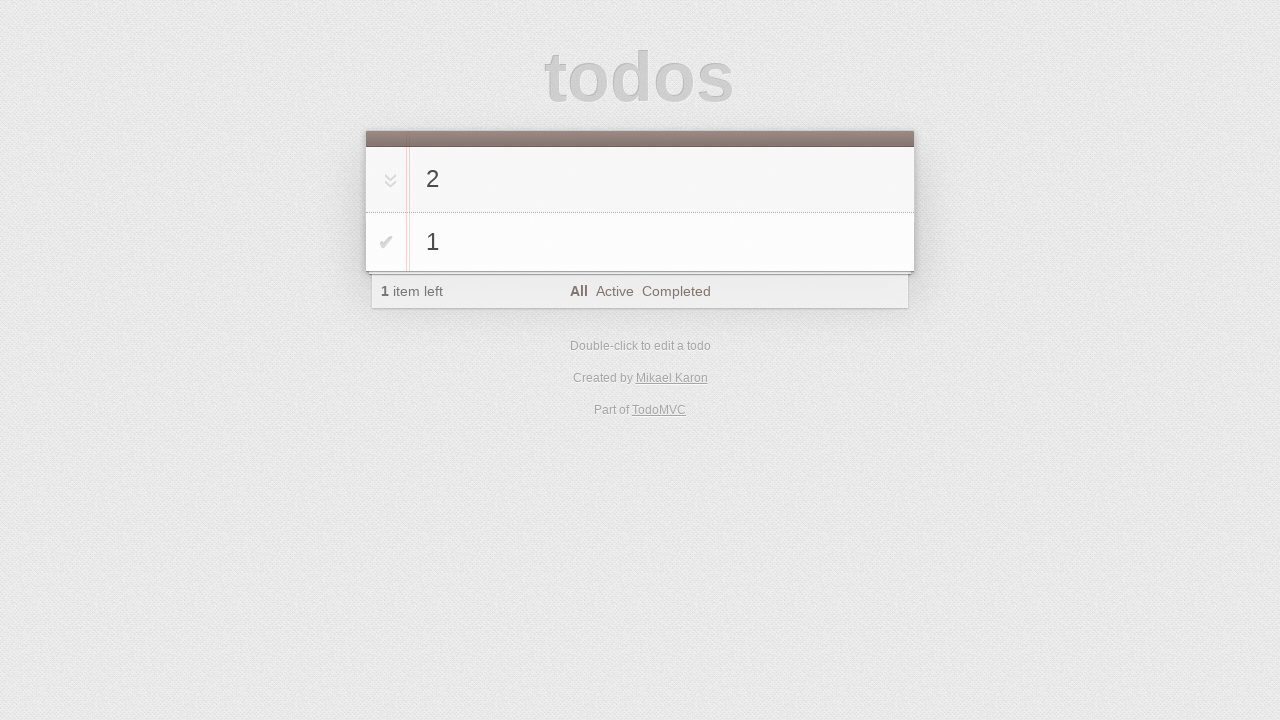

Pressed Enter to add second task on #new-todo
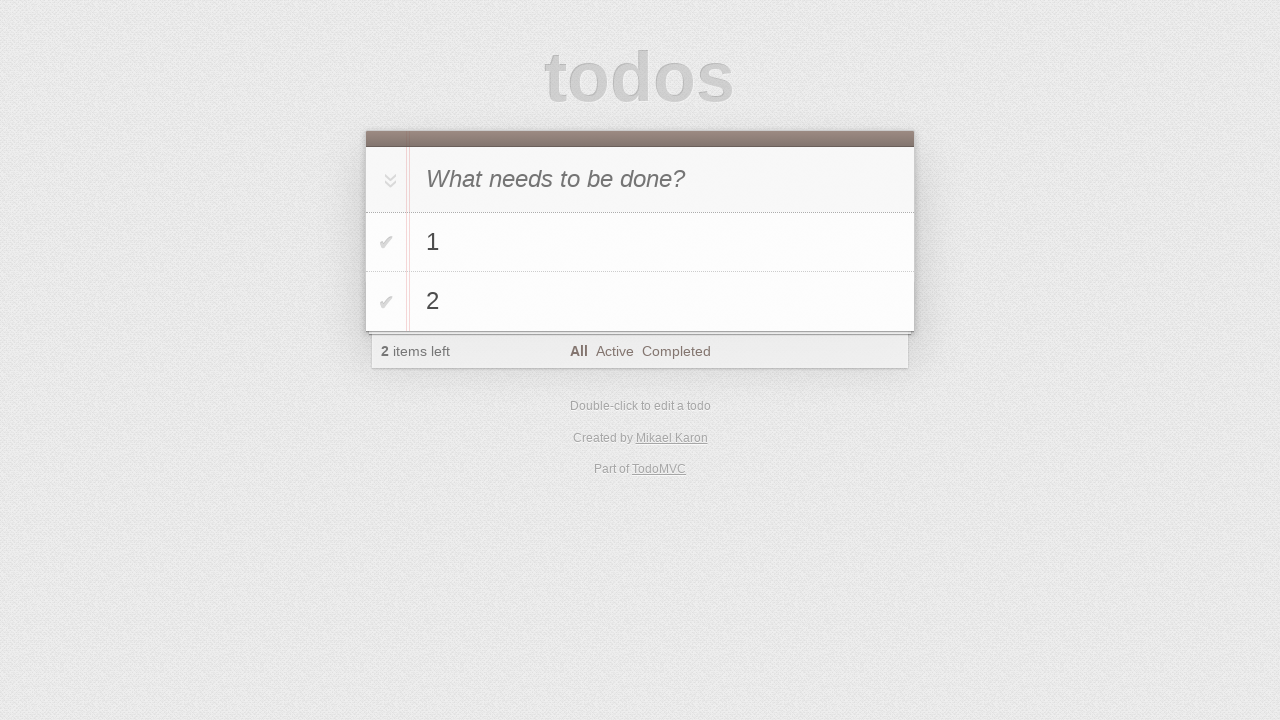

Clicked toggle-all checkbox to complete all tasks at (388, 180) on #toggle-all
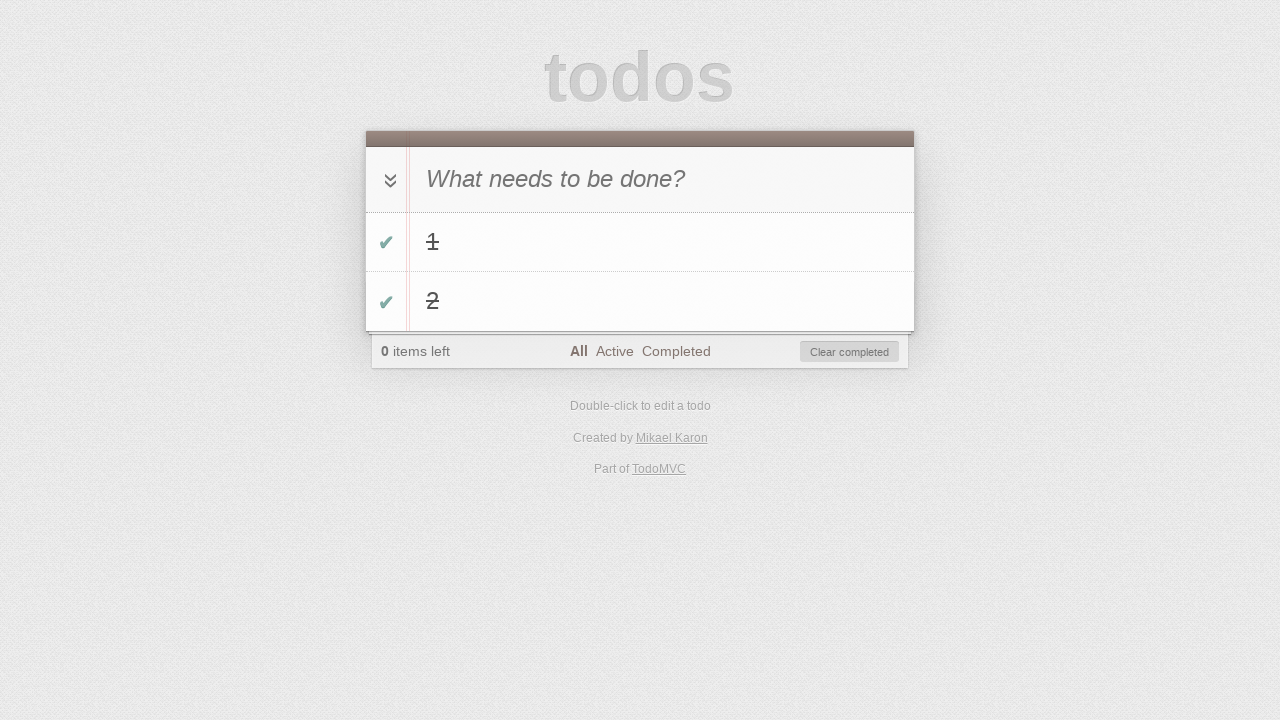

Filtered to Active tasks view at (614, 351) on text=Active
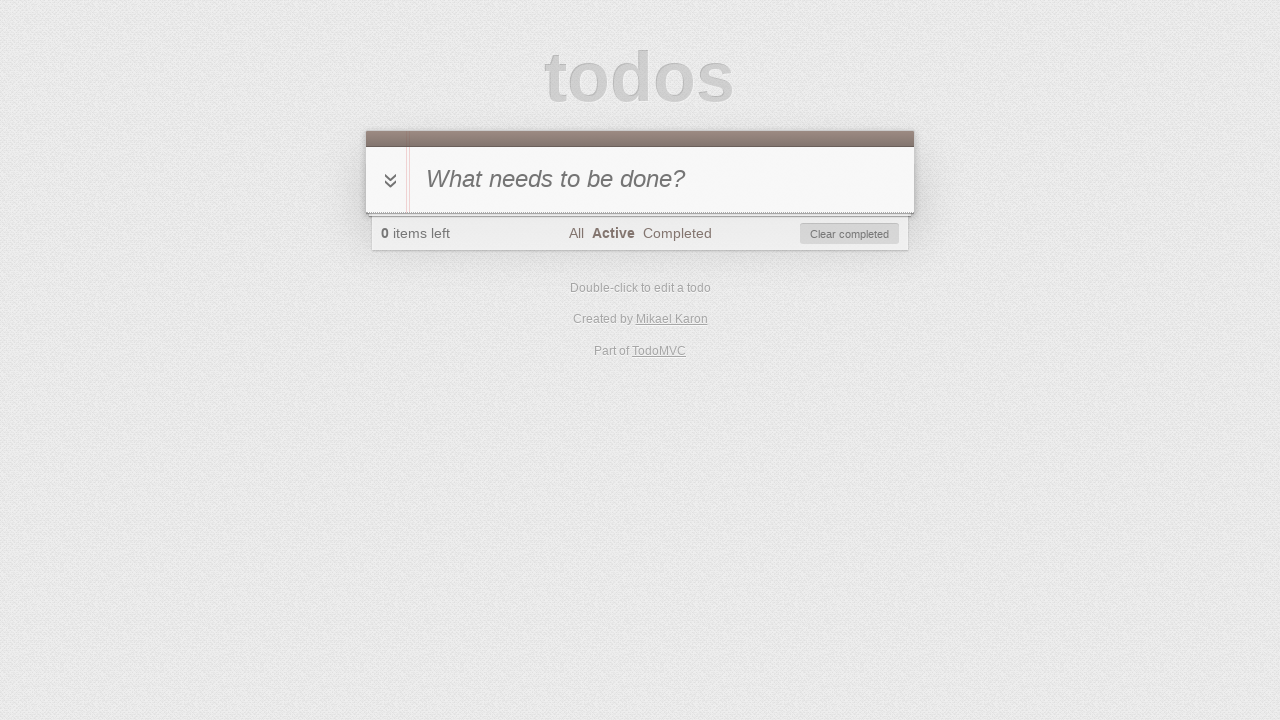

Clicked toggle-all checkbox to reopen all completed tasks at (388, 180) on #toggle-all
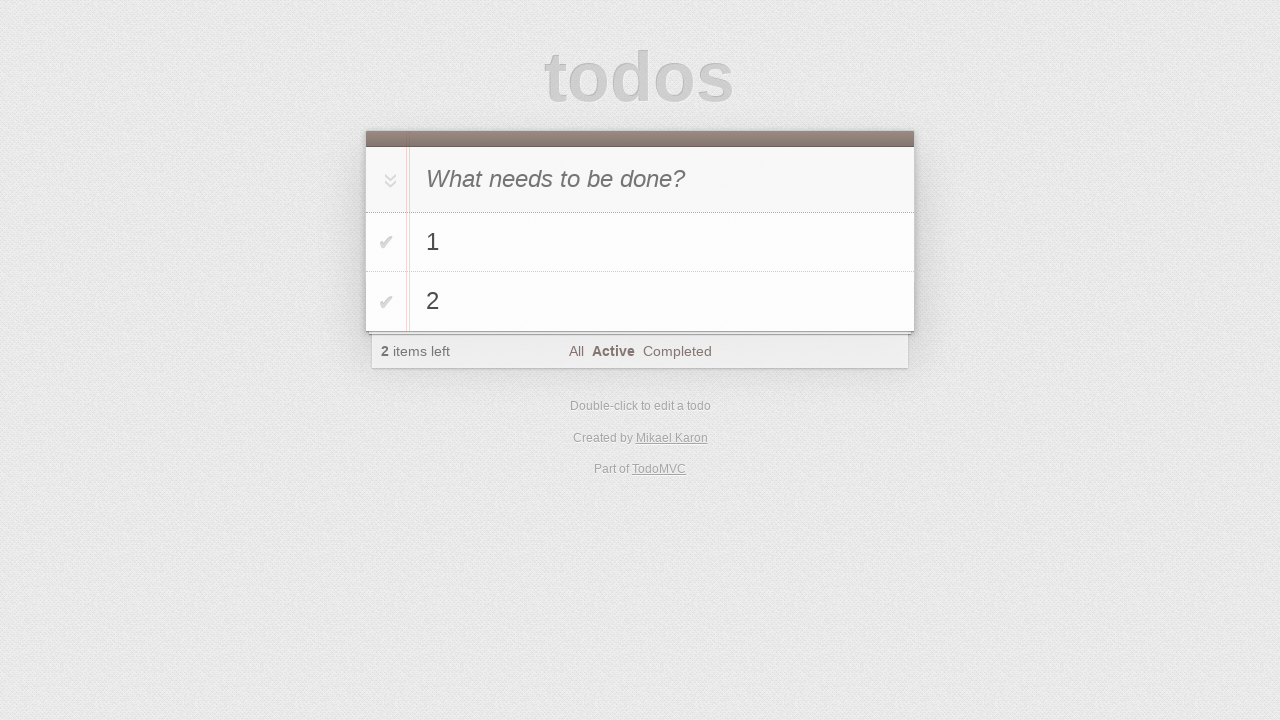

Verified first task '1' is visible in Active filter
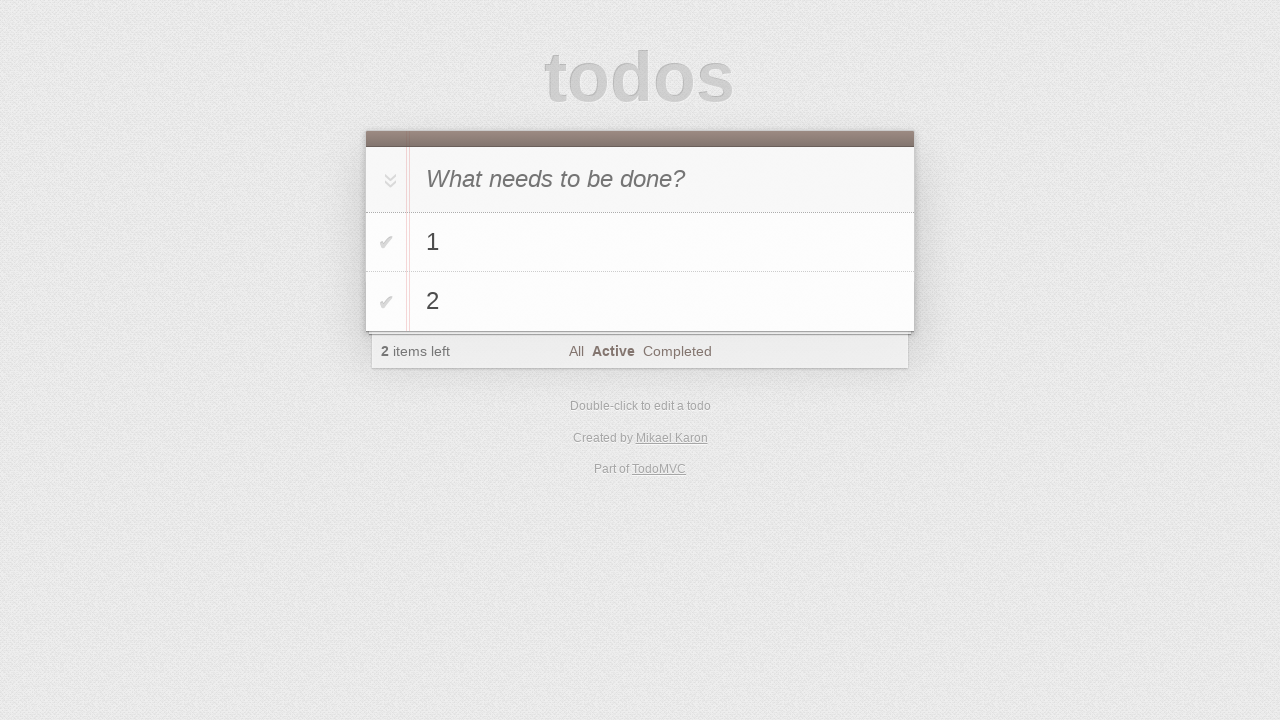

Verified second task '2' is visible in Active filter
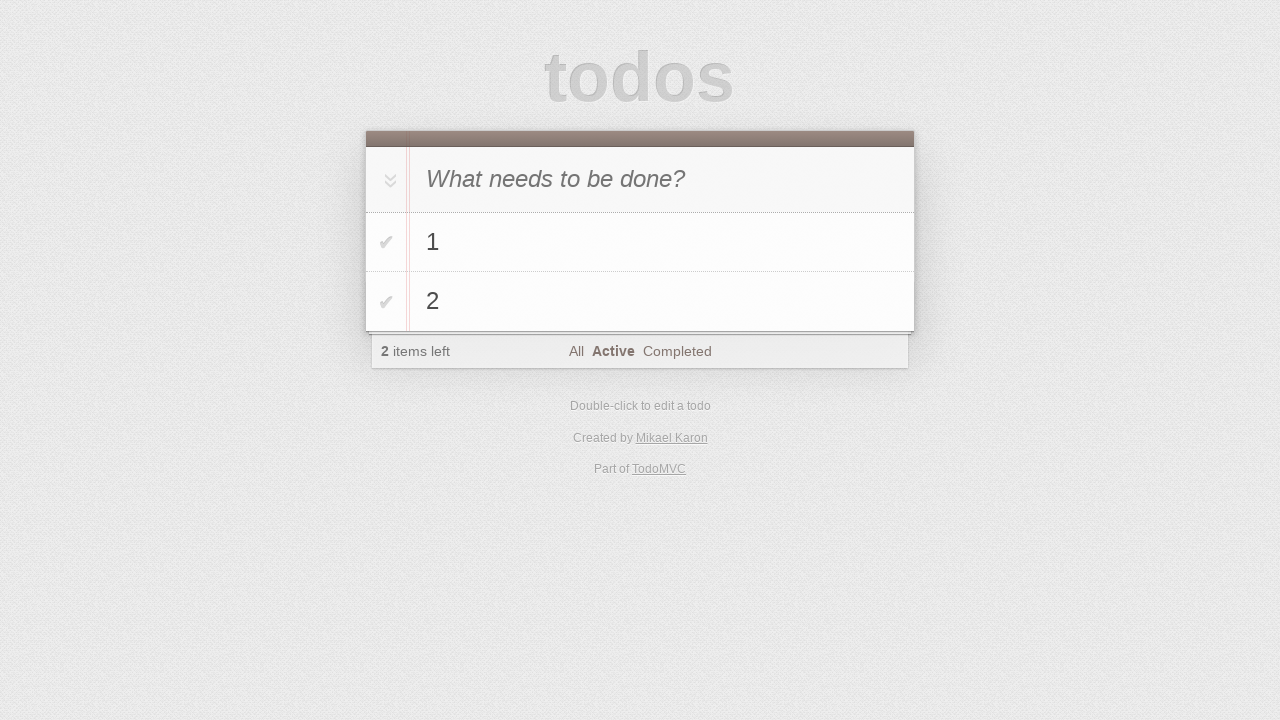

Verified item count shows 2 active tasks
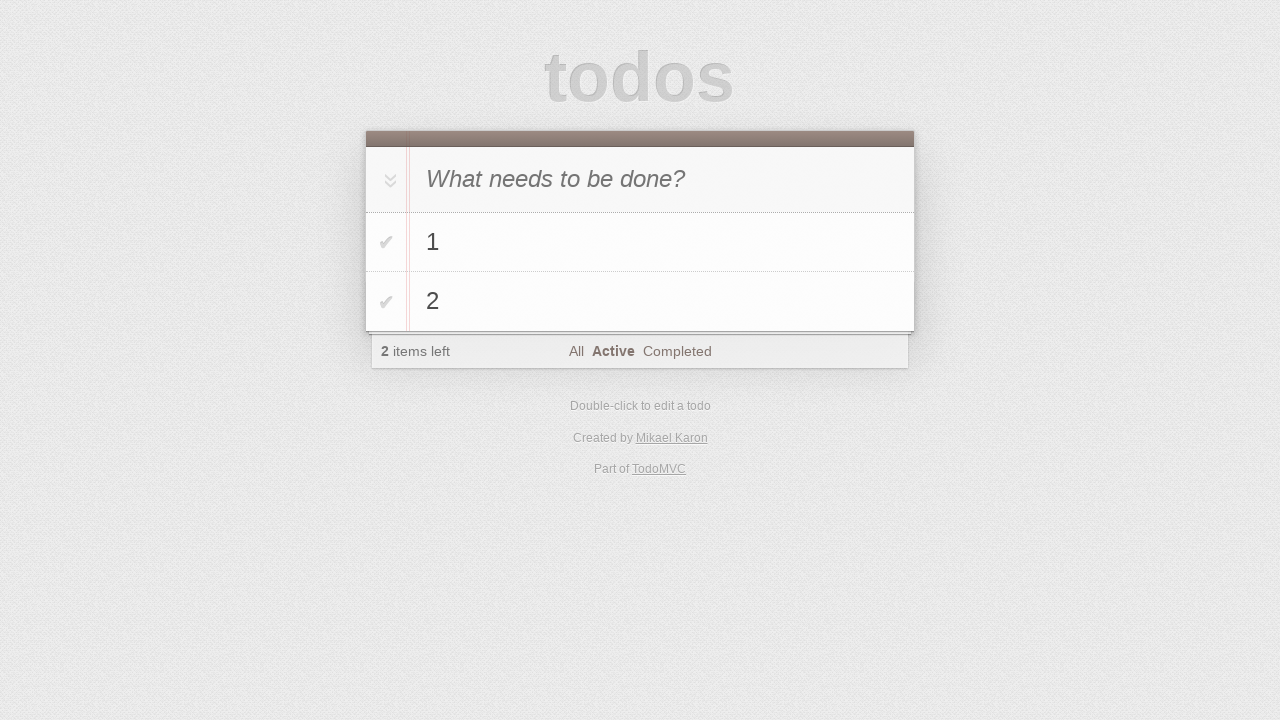

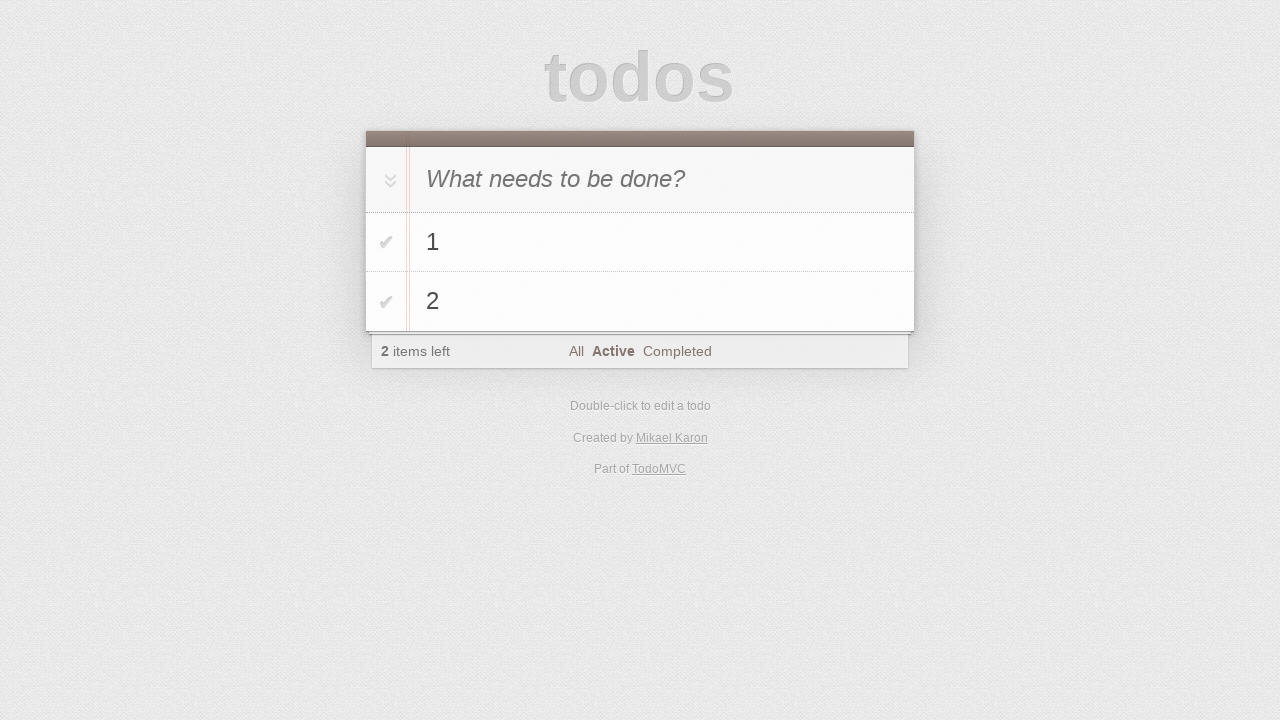